Tests navigation to A/B Testing page and verifies the URL is correct after clicking the link

Starting URL: https://the-internet.herokuapp.com

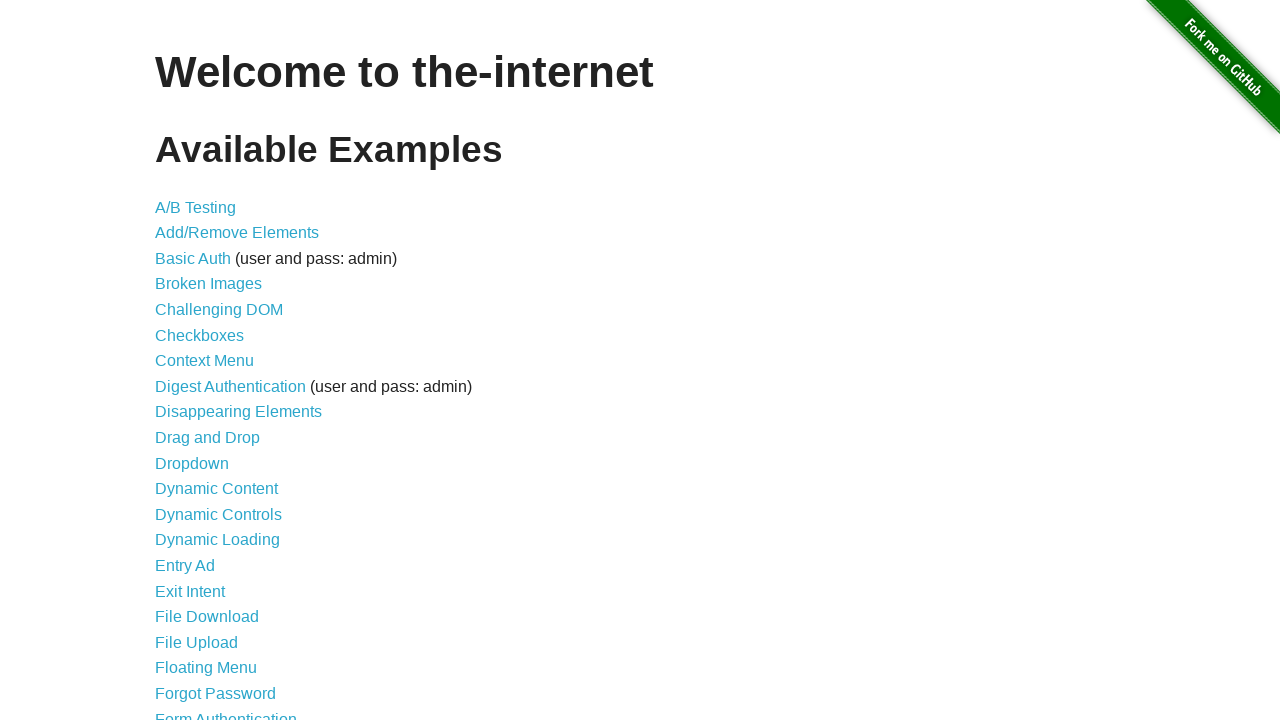

Clicked on A/B Testing link at (196, 207) on text=A/B Testing
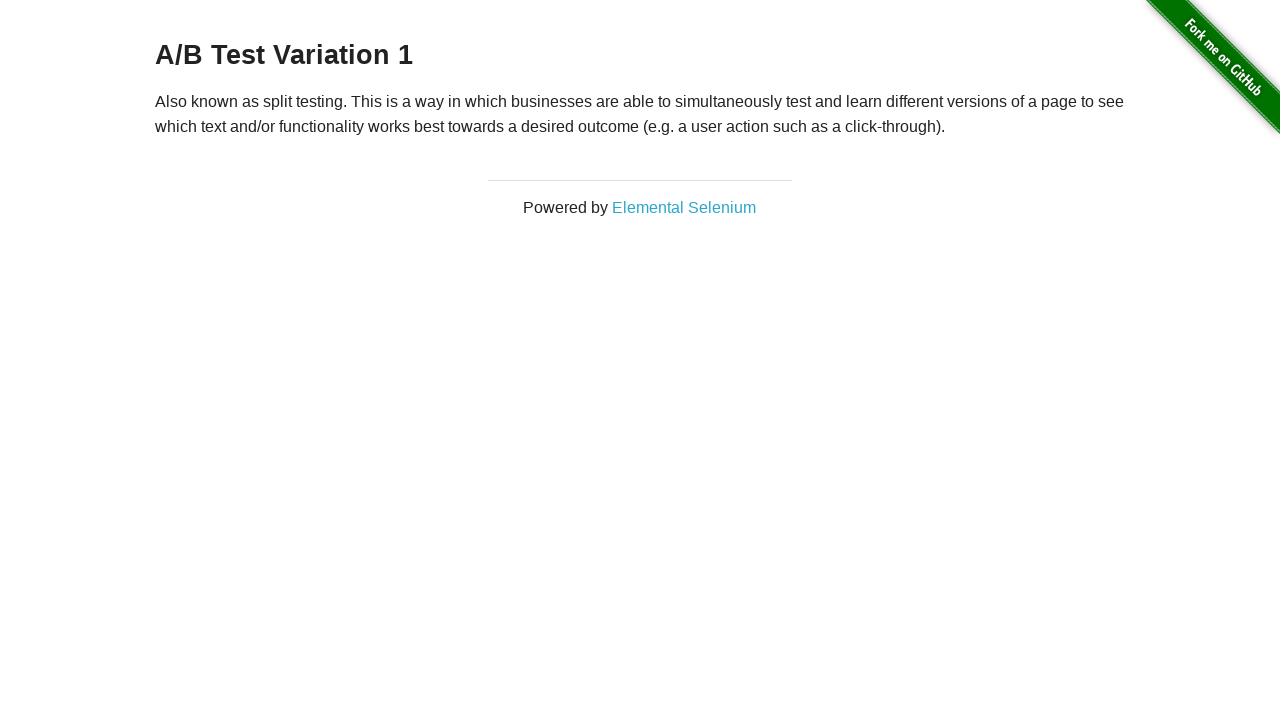

Navigation to A/B Testing page completed - URL verified as correct
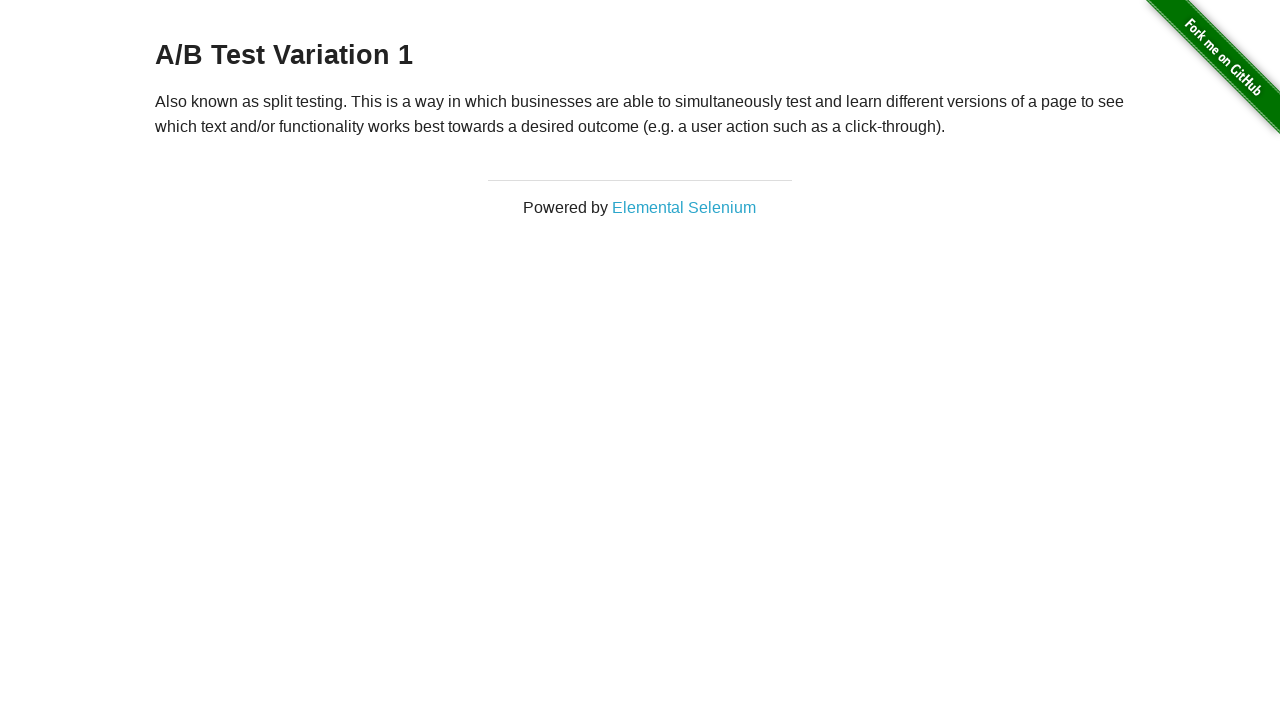

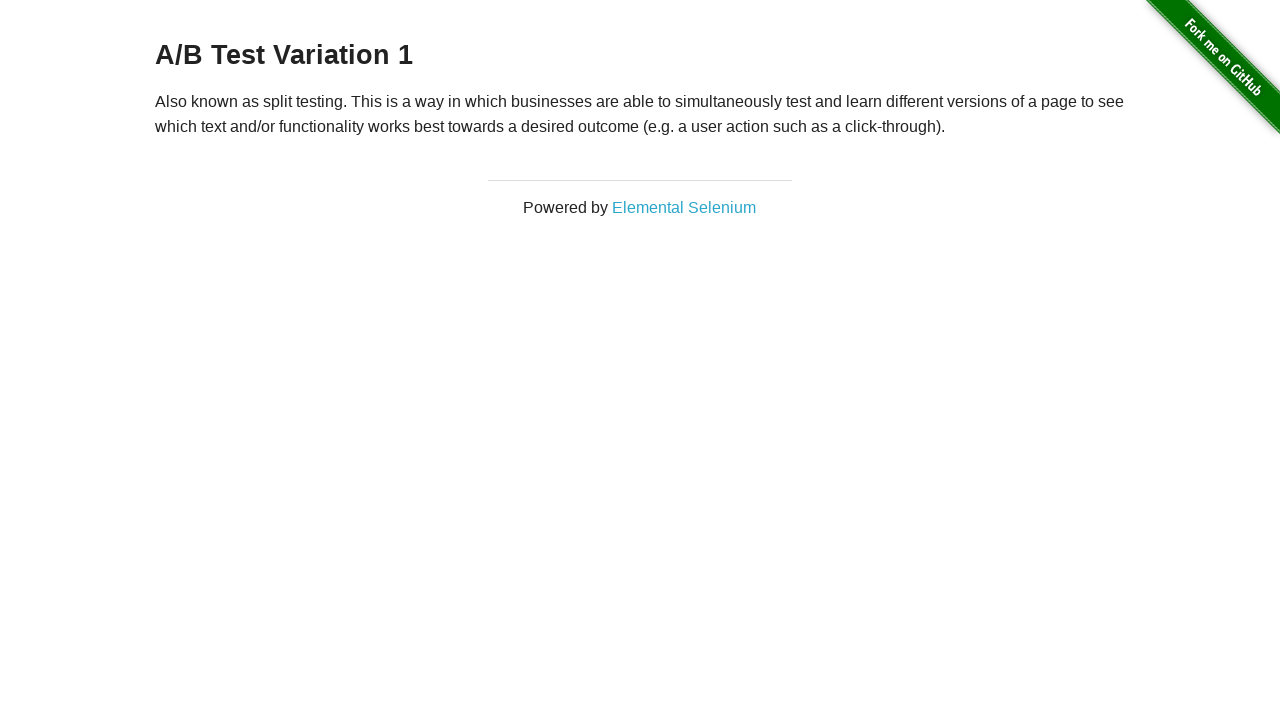